Tests window handle functionality by opening a popup window and verifying that both parent and child windows are tracked

Starting URL: http://omayo.blogspot.com/

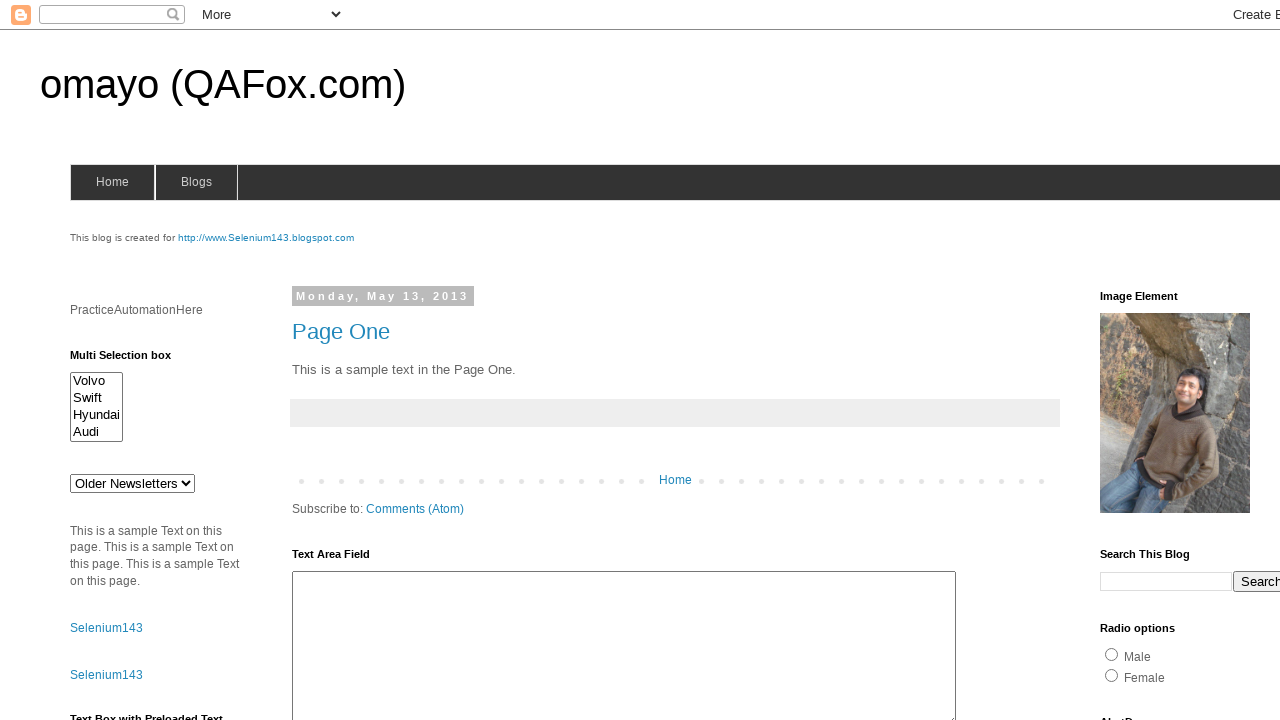

Clicked link to open a popup window at (132, 360) on text=Open a popup window
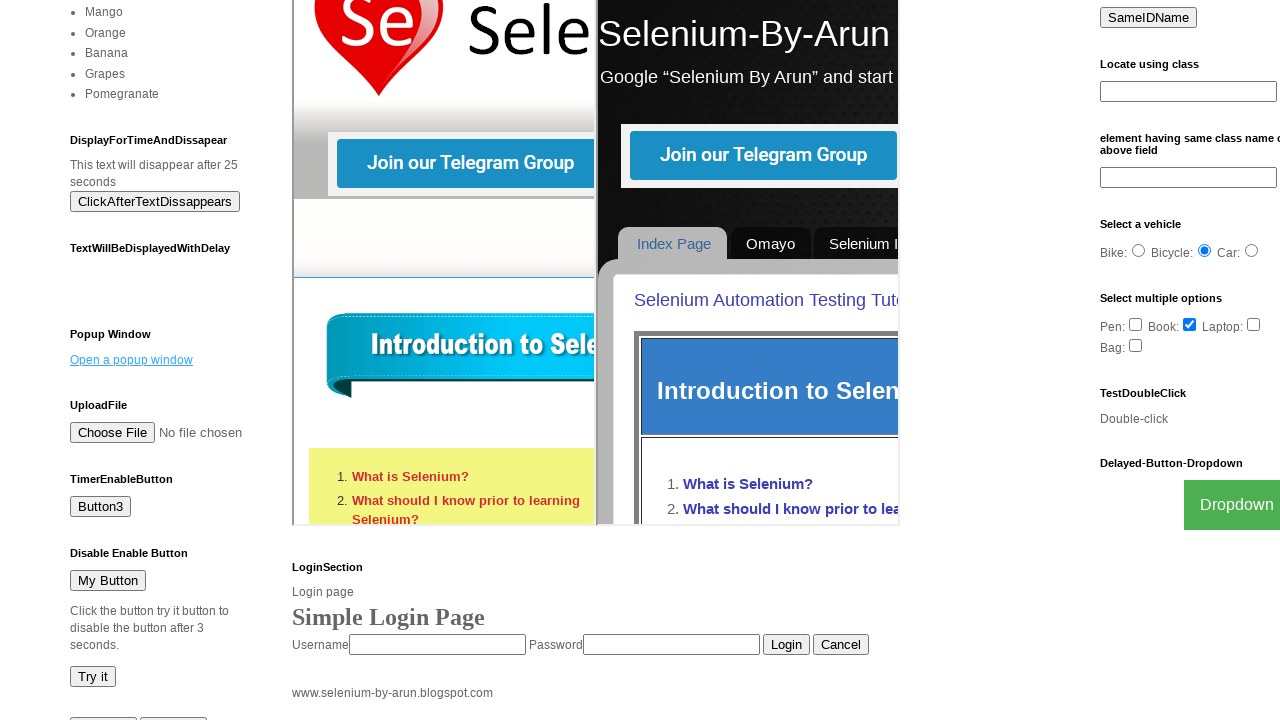

Waited 1 second for popup to open
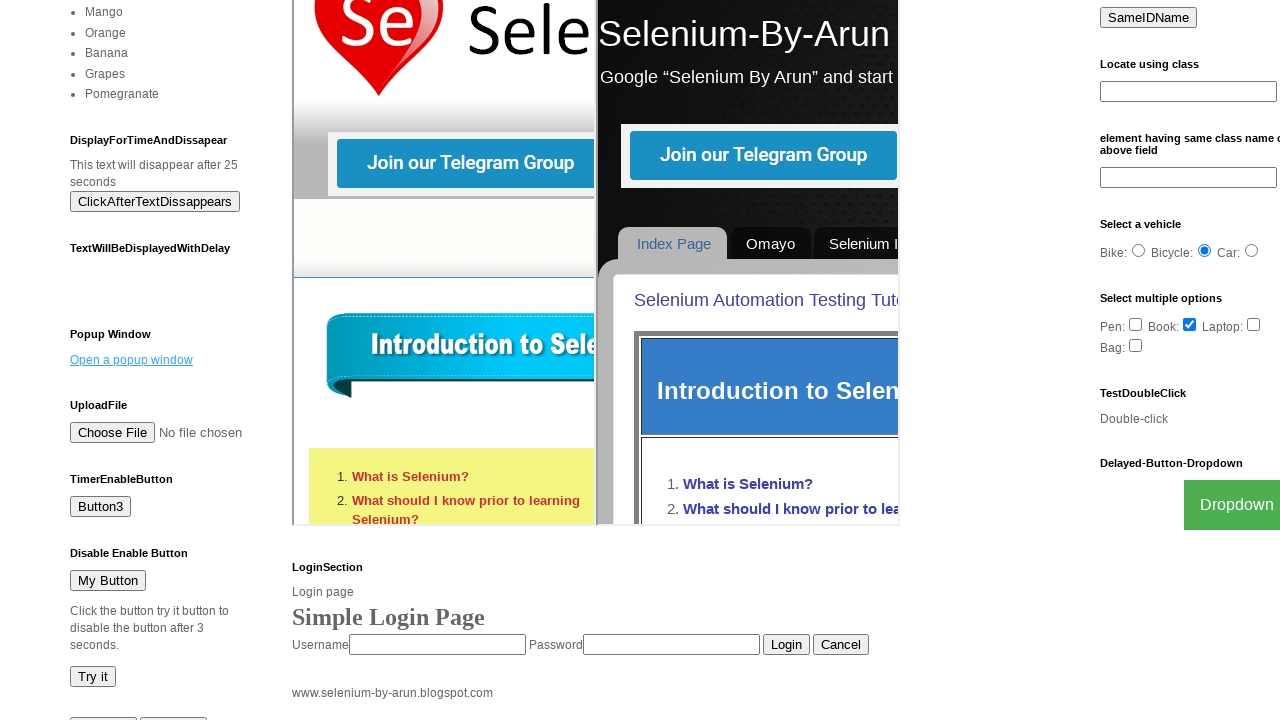

Retrieved all open windows/tabs: 2 total
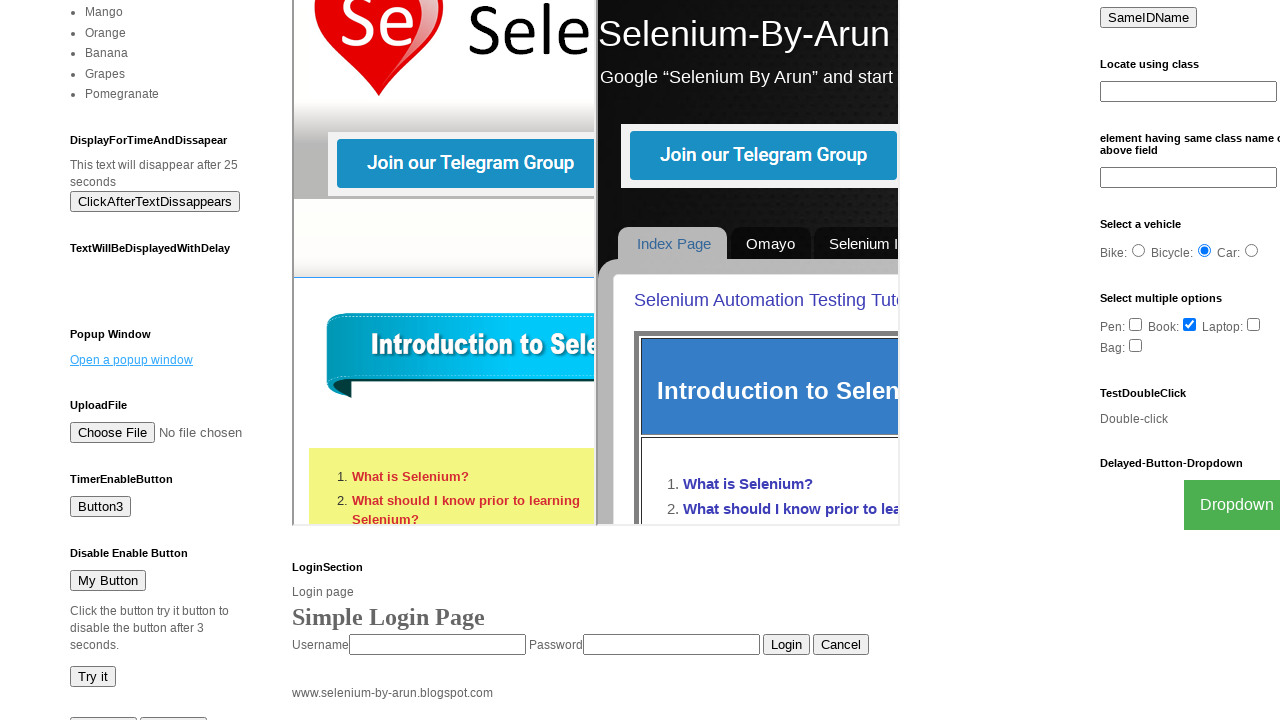

Logged window count: 2
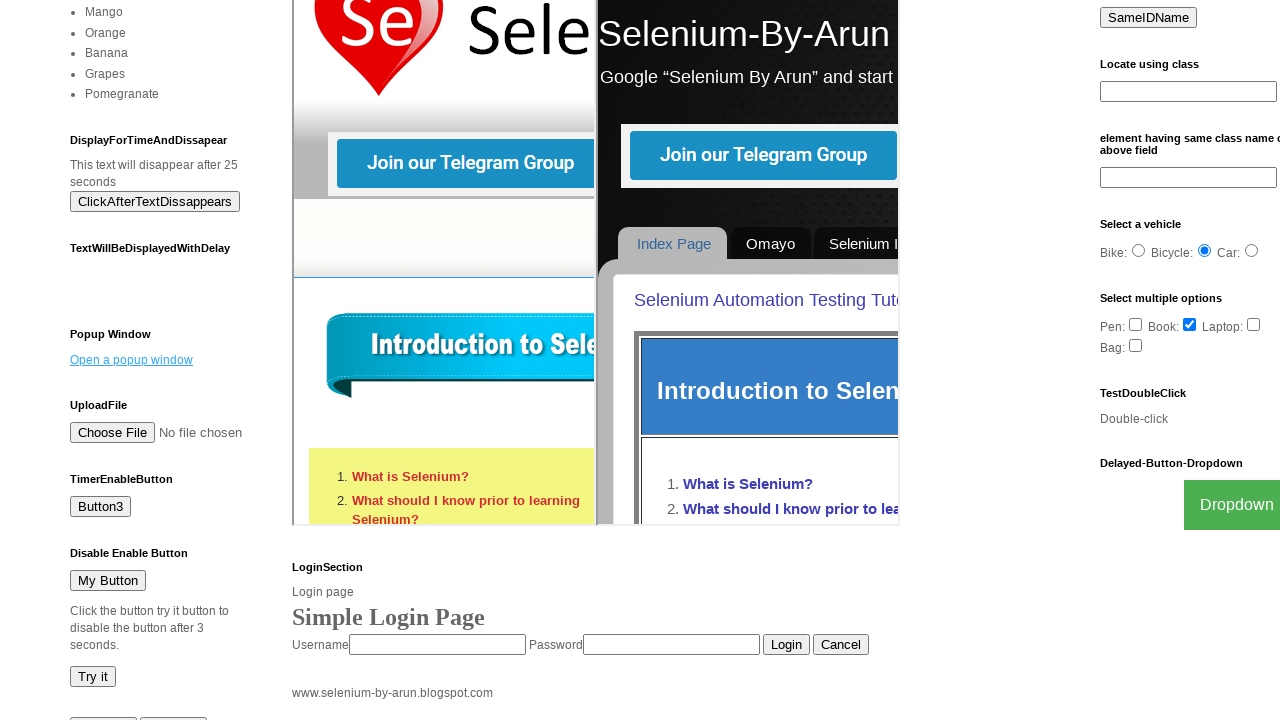

Asserted that popup window opened successfully (multiple windows detected)
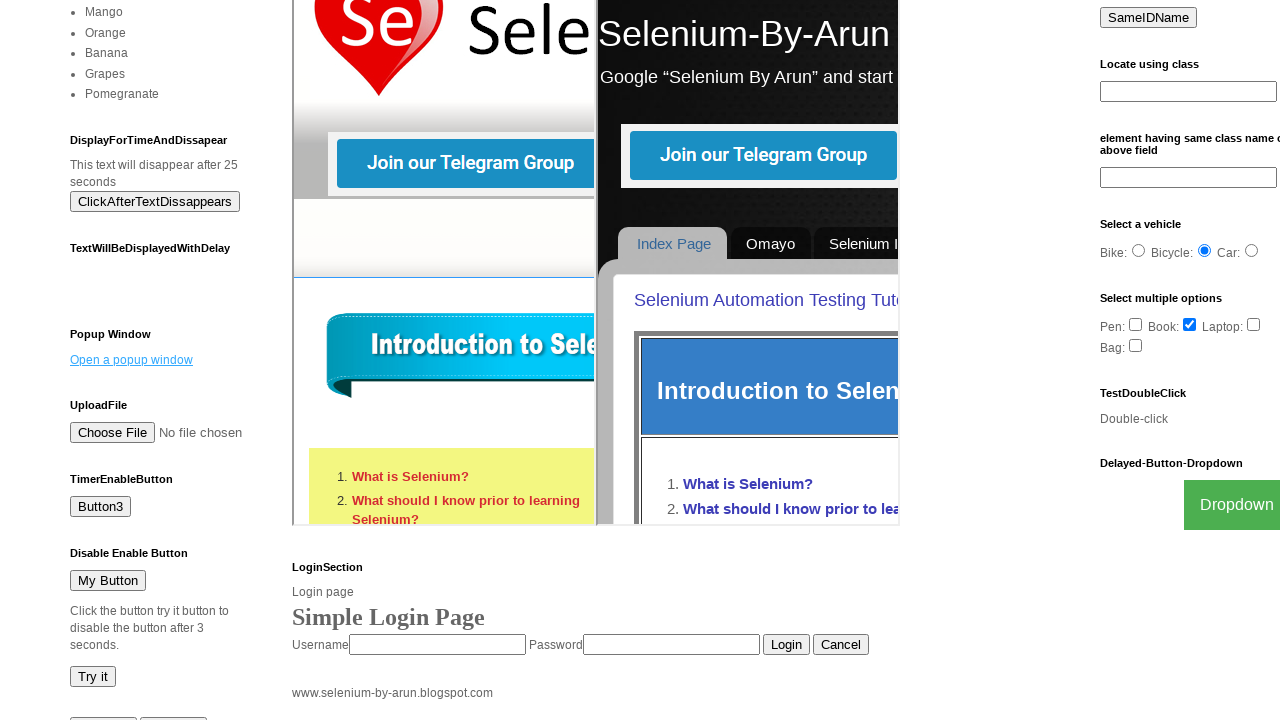

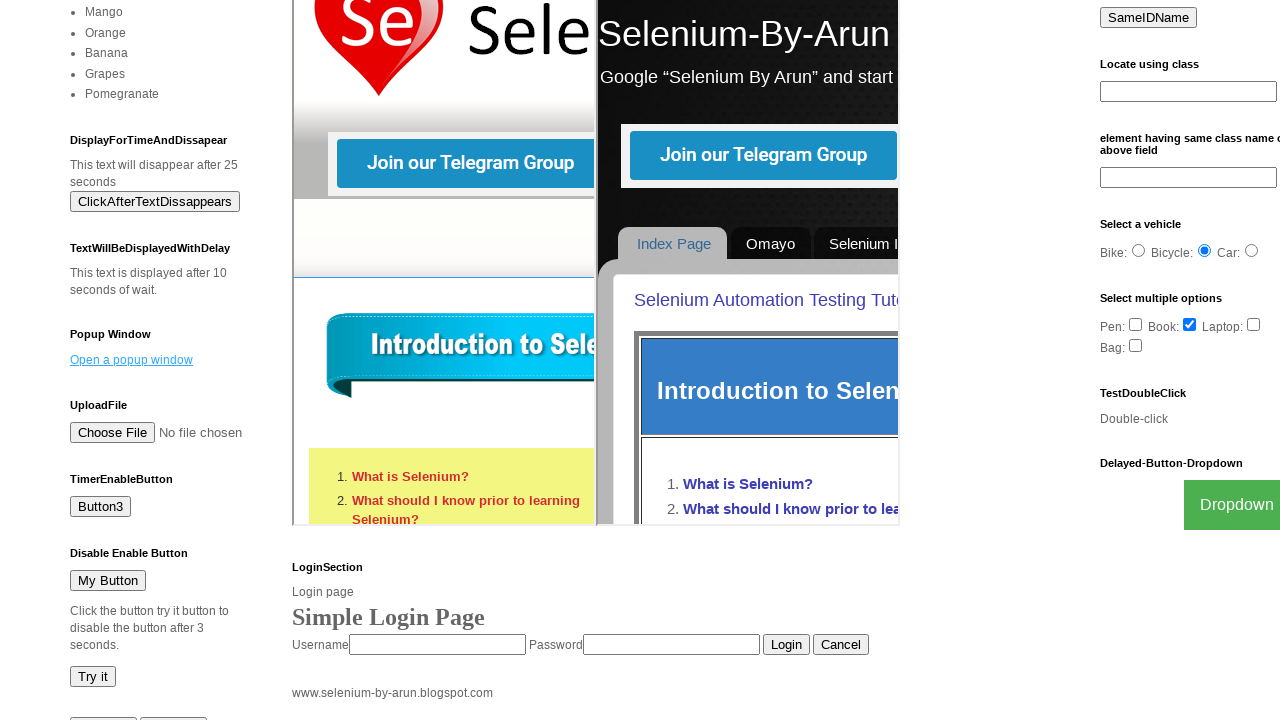